Tests triangle classification by entering invalid sides (1, 1, 2) and verifying it shows an error

Starting URL: https://testpages.eviltester.com/styled/apps/triangle/triangle001.html

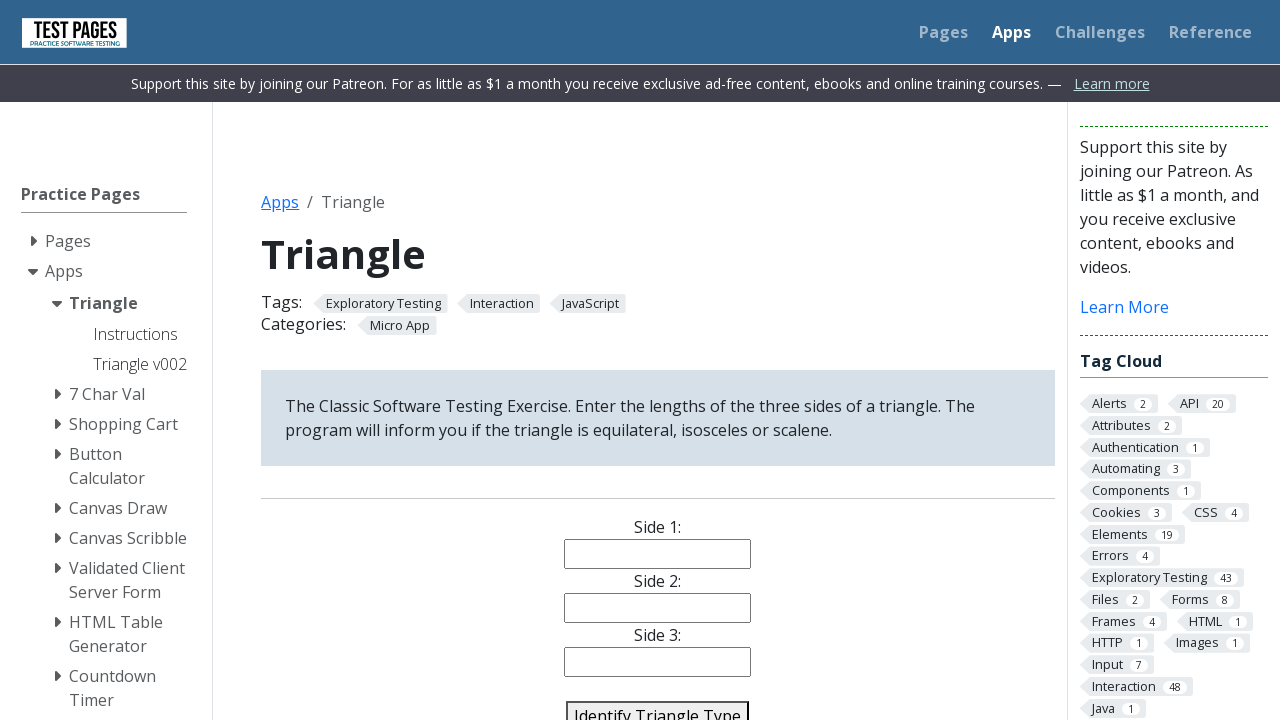

Filled side1 field with '1' on #side1
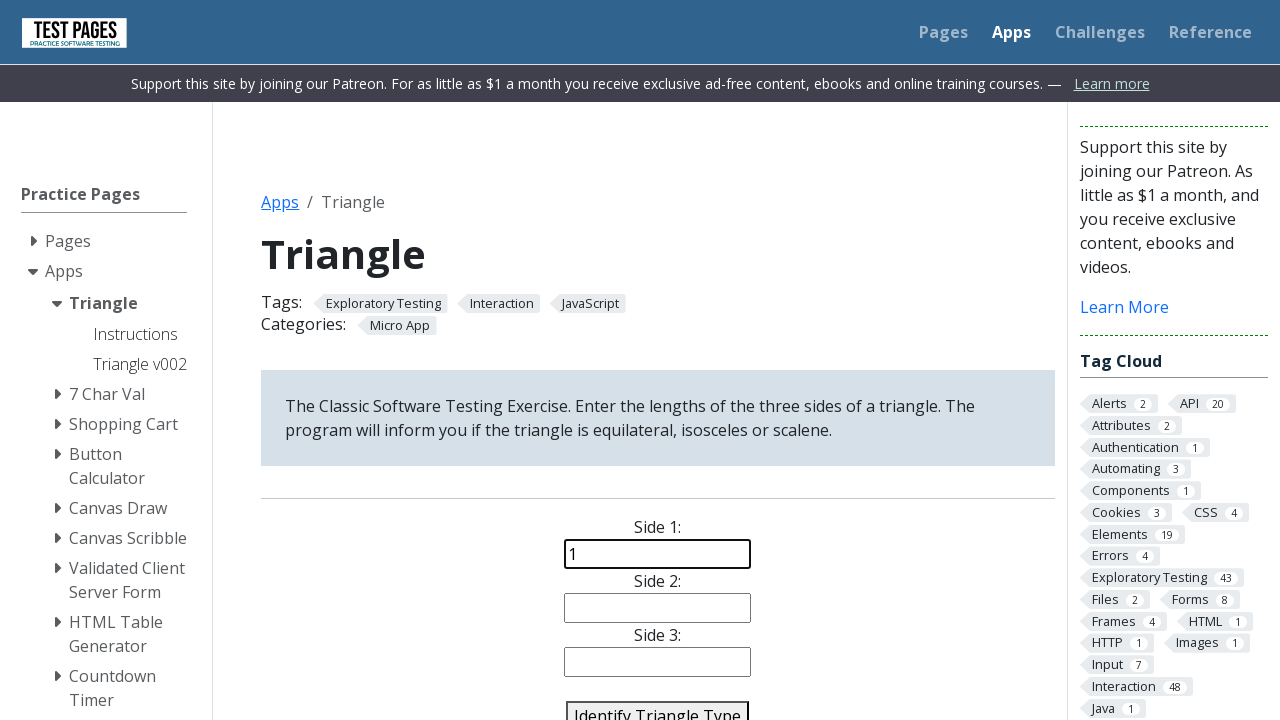

Filled side2 field with '1' on #side2
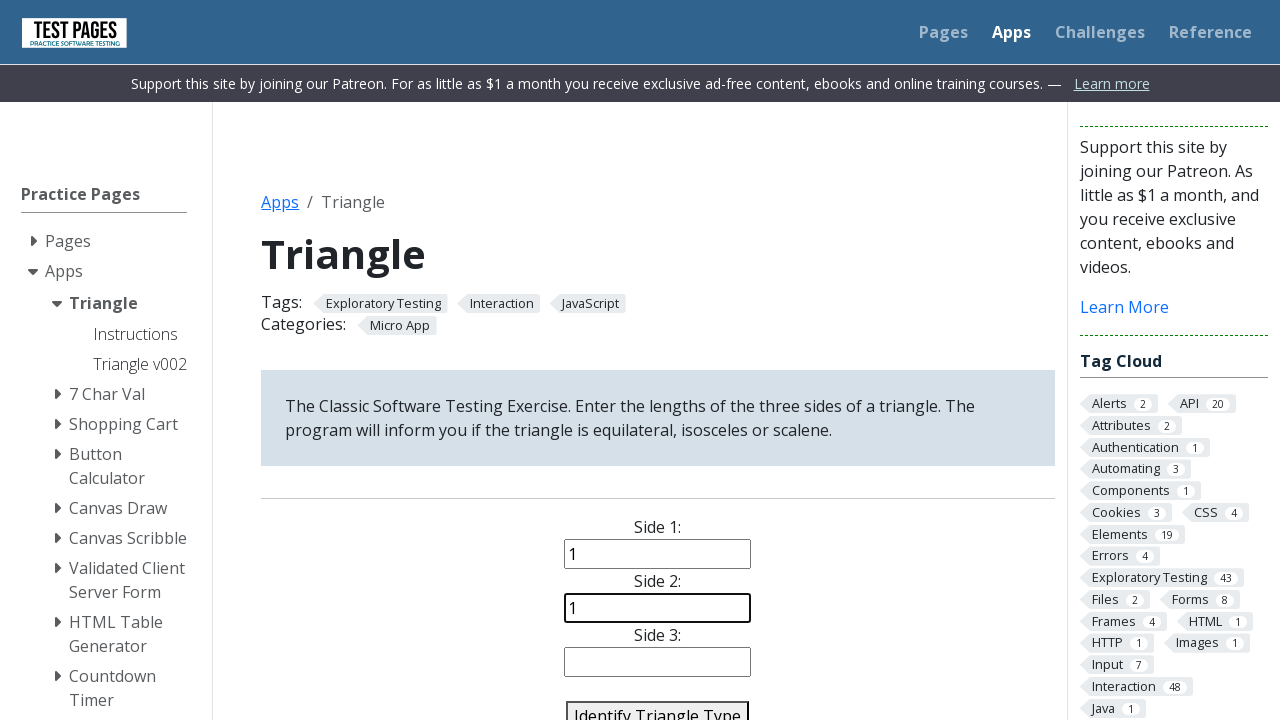

Filled side3 field with '2' (invalid triangle) on #side3
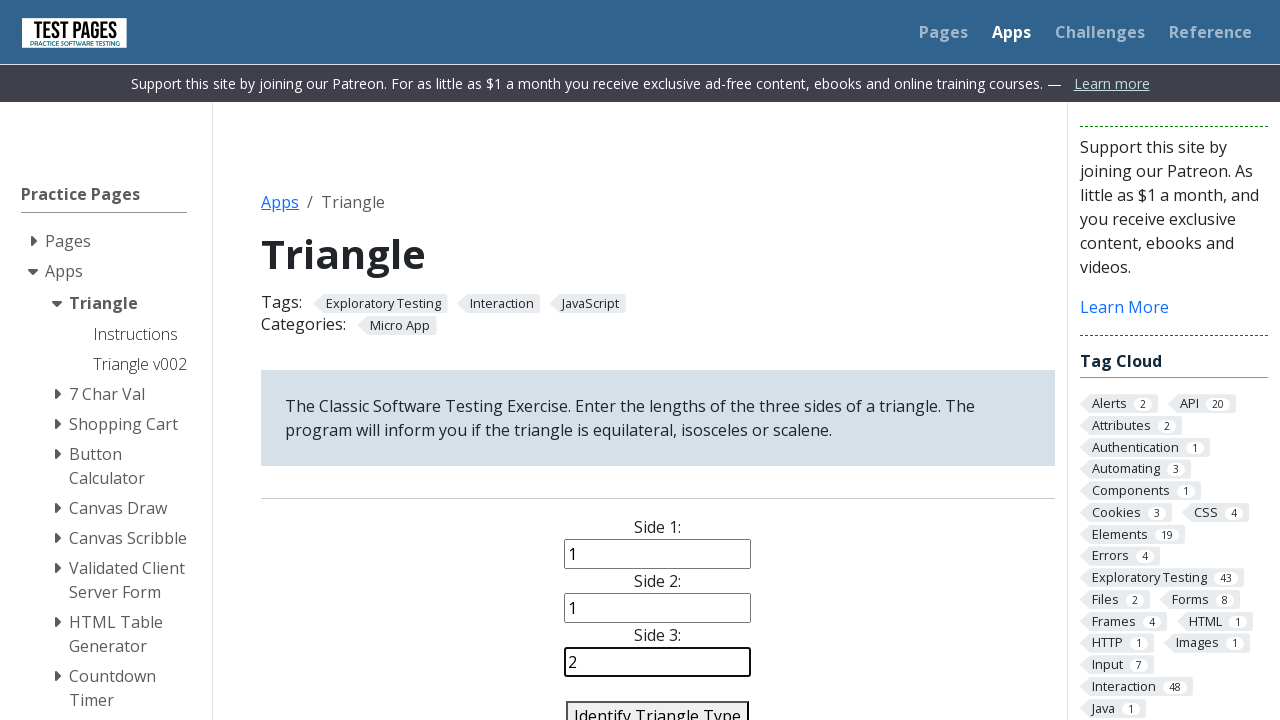

Clicked identify triangle button at (658, 705) on #identify-triangle-action
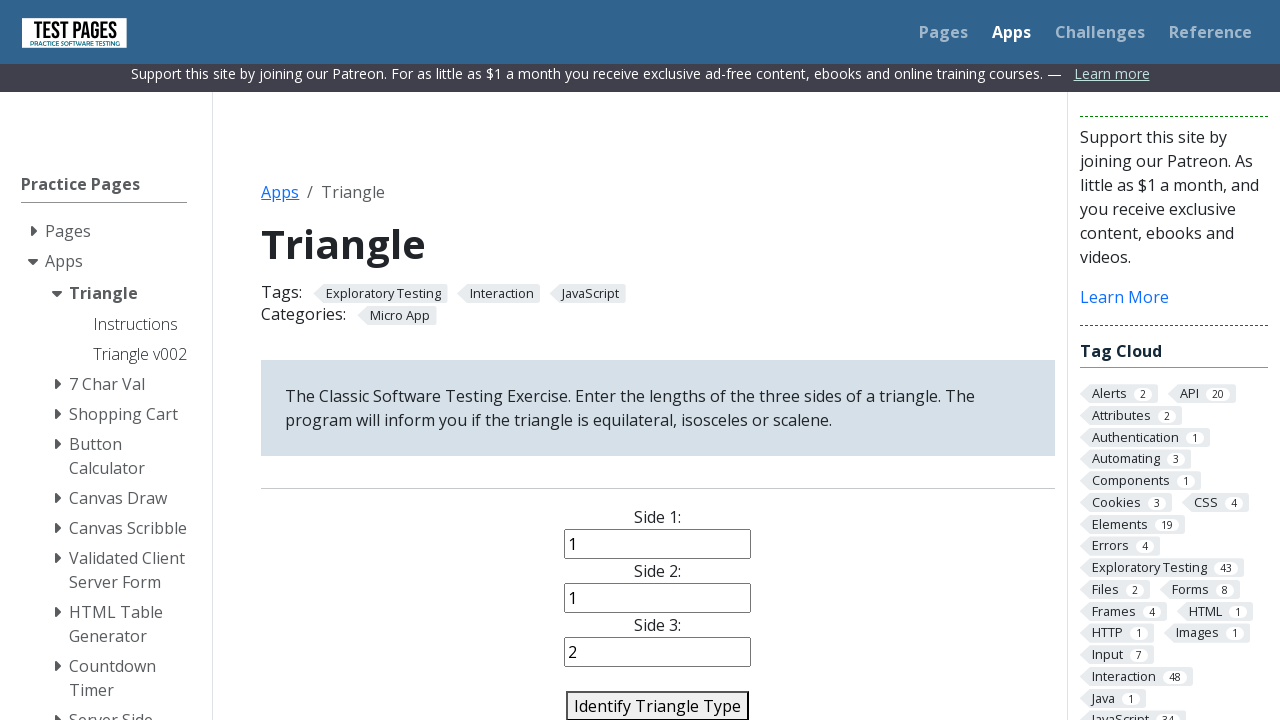

Triangle type result appeared (error expected for invalid sides)
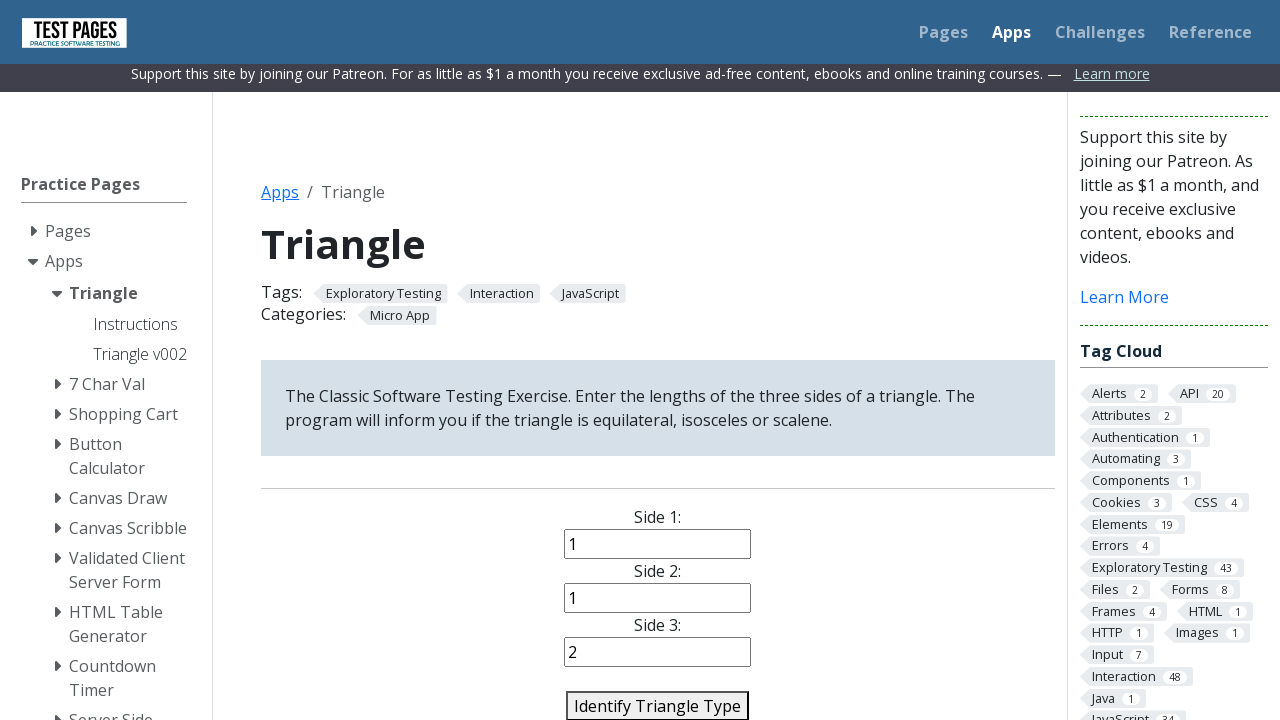

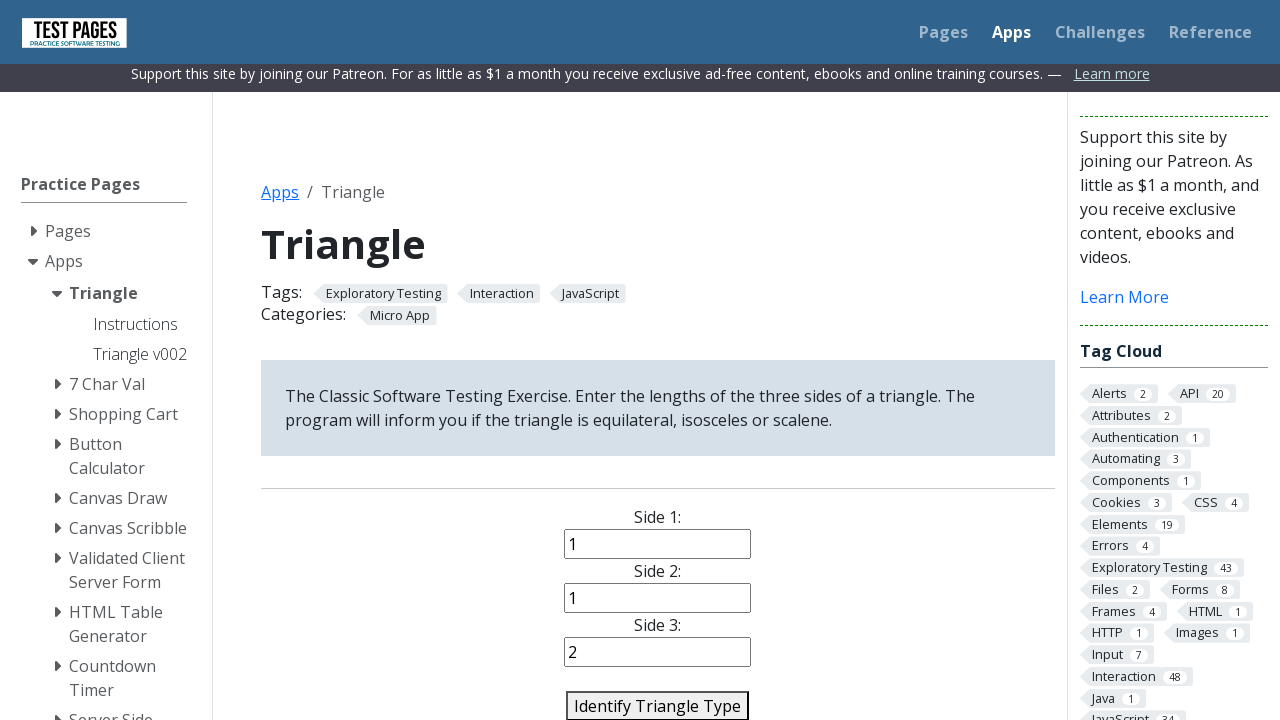